Tests keyboard shortcuts on a drag and drop demo page by simulating Ctrl+P (print dialog shortcut), then Tab and Enter key presses to interact with the resulting dialog.

Starting URL: https://demoapps.qspiders.com/ui/dragDrop/dragToCorrect?sublist=1

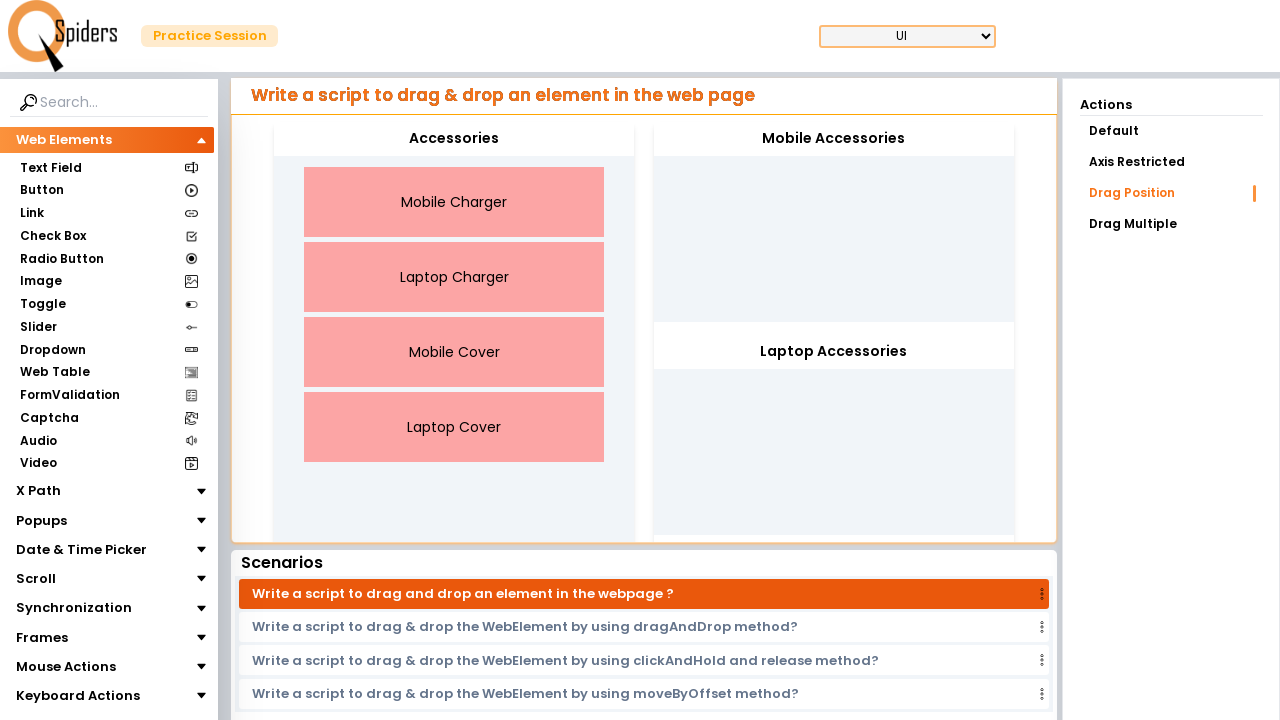

Waited for page to load (domcontentloaded state)
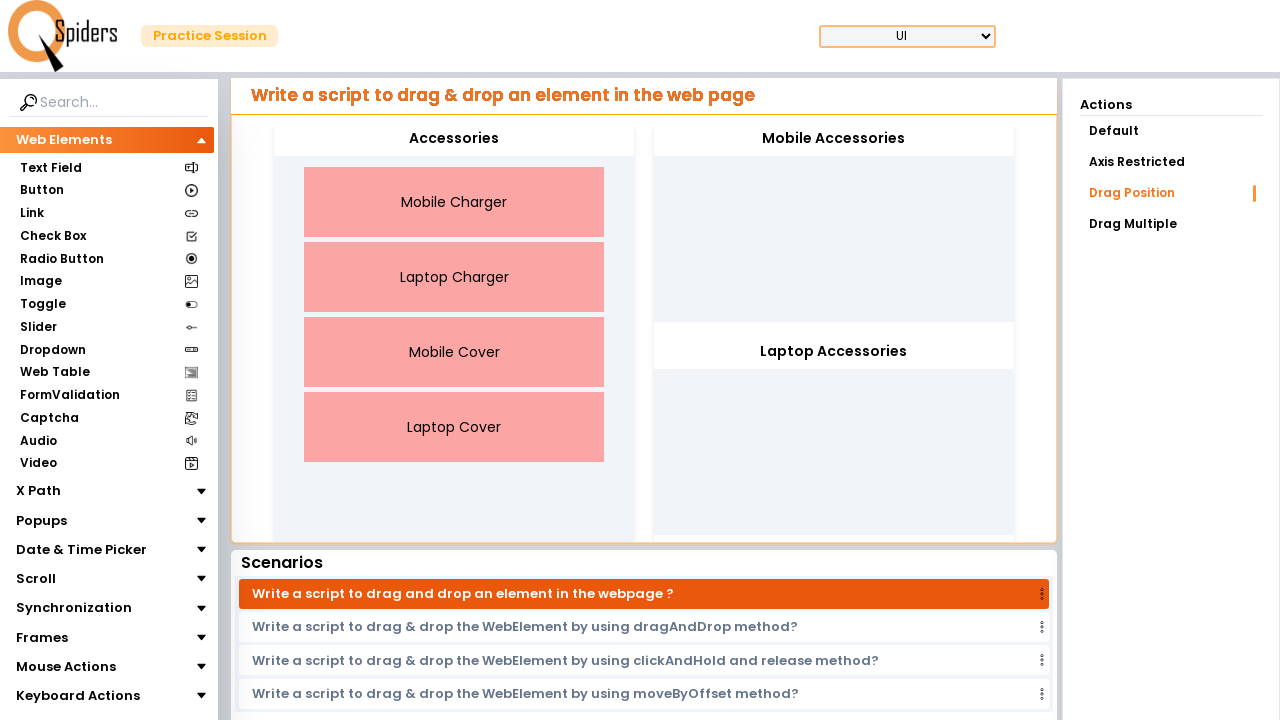

Pressed Ctrl+P to open print dialog
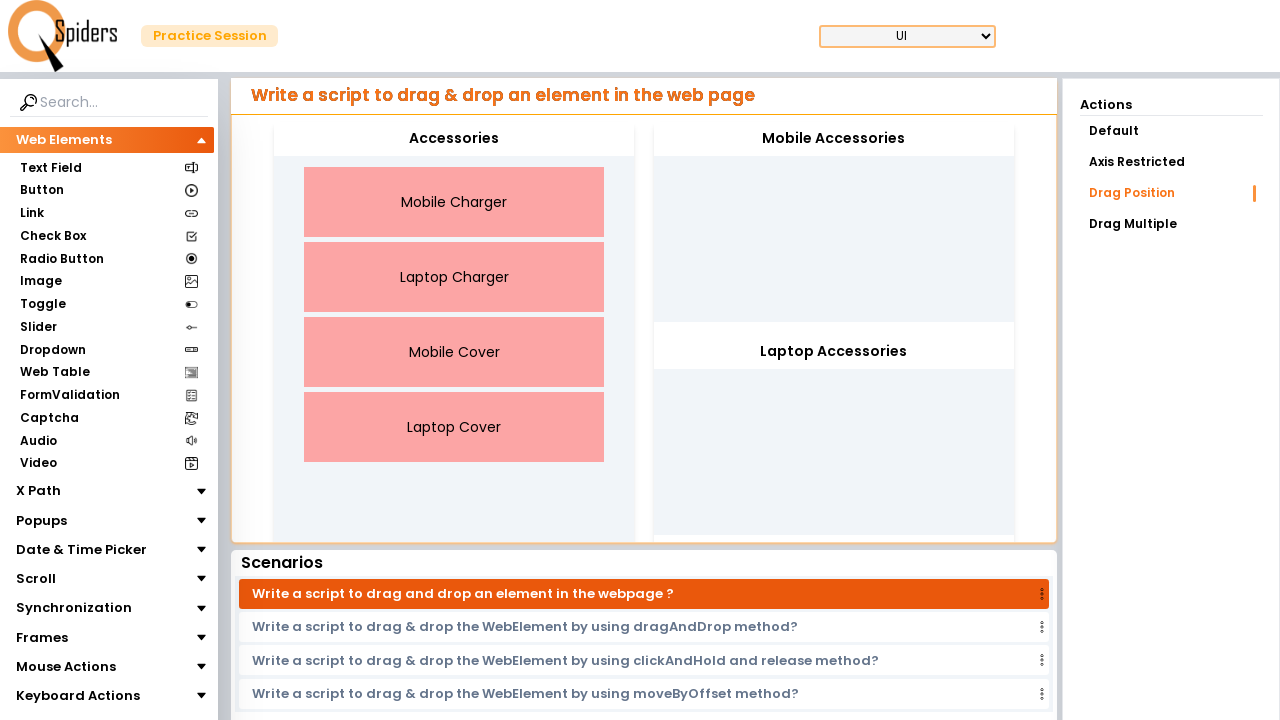

Waited 2 seconds for print dialog to appear
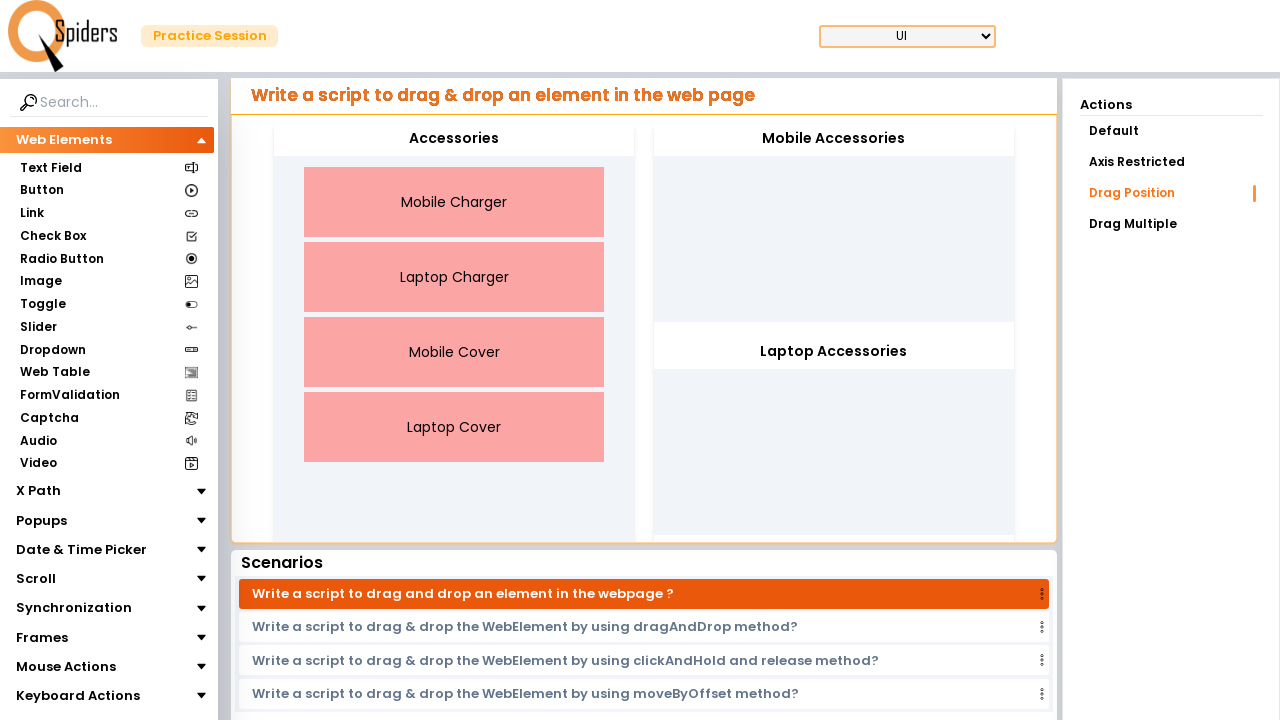

Pressed Tab key to navigate within print dialog
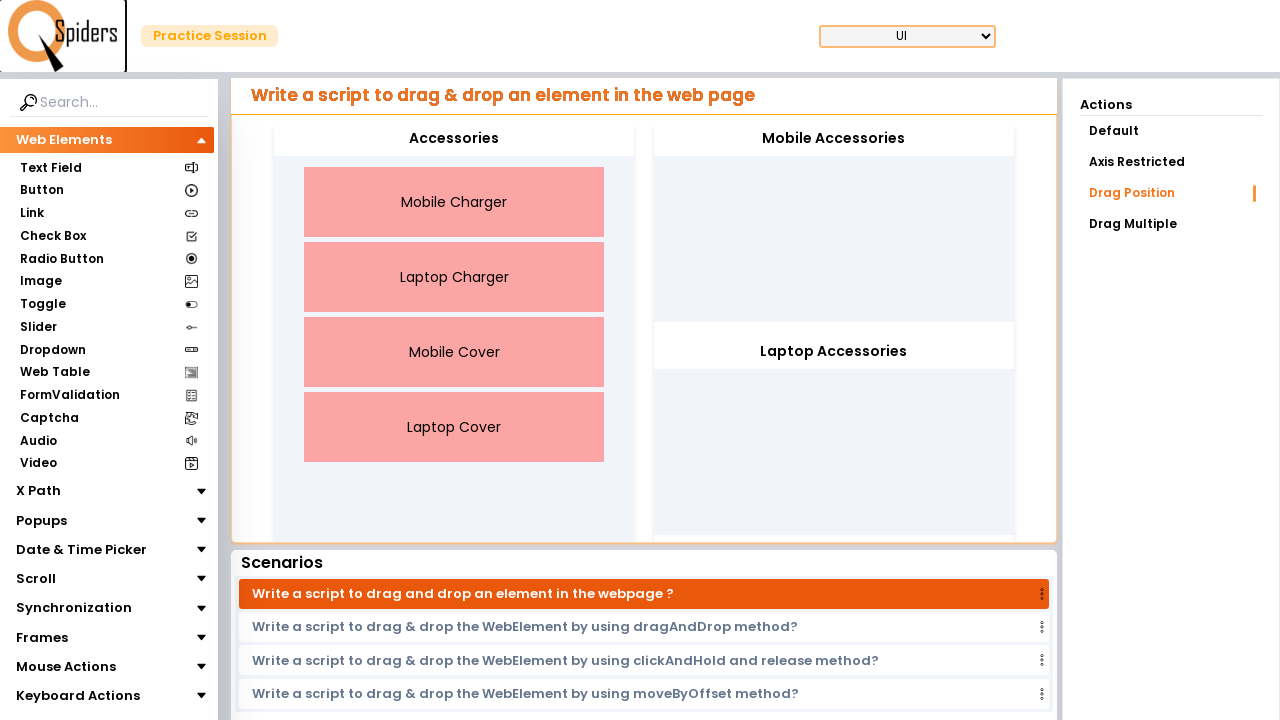

Waited 2 seconds after Tab key press
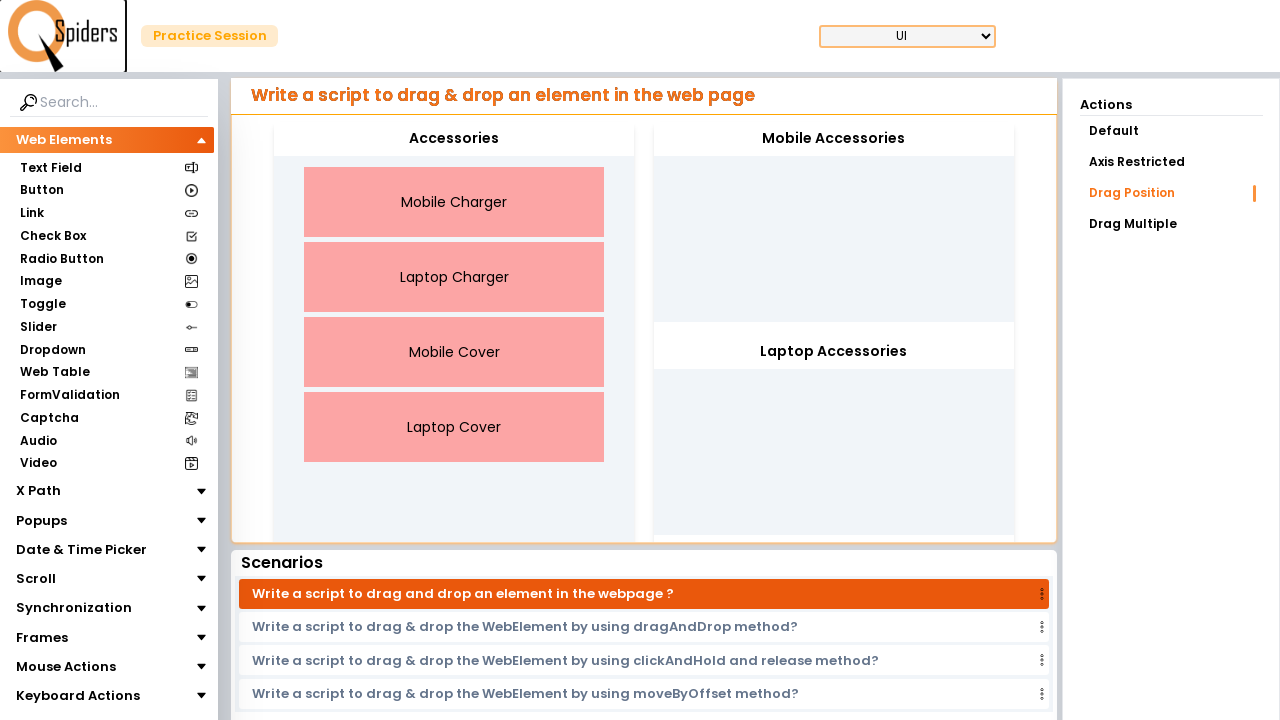

Pressed Enter key to confirm print dialog action
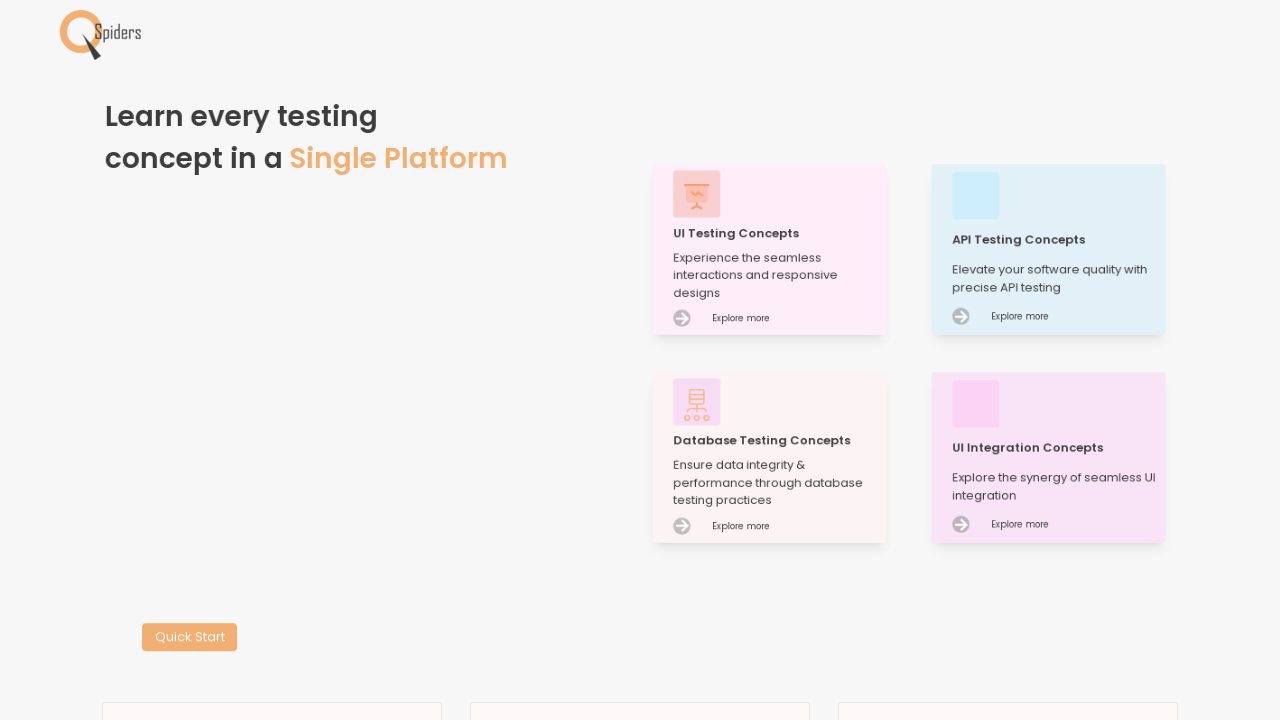

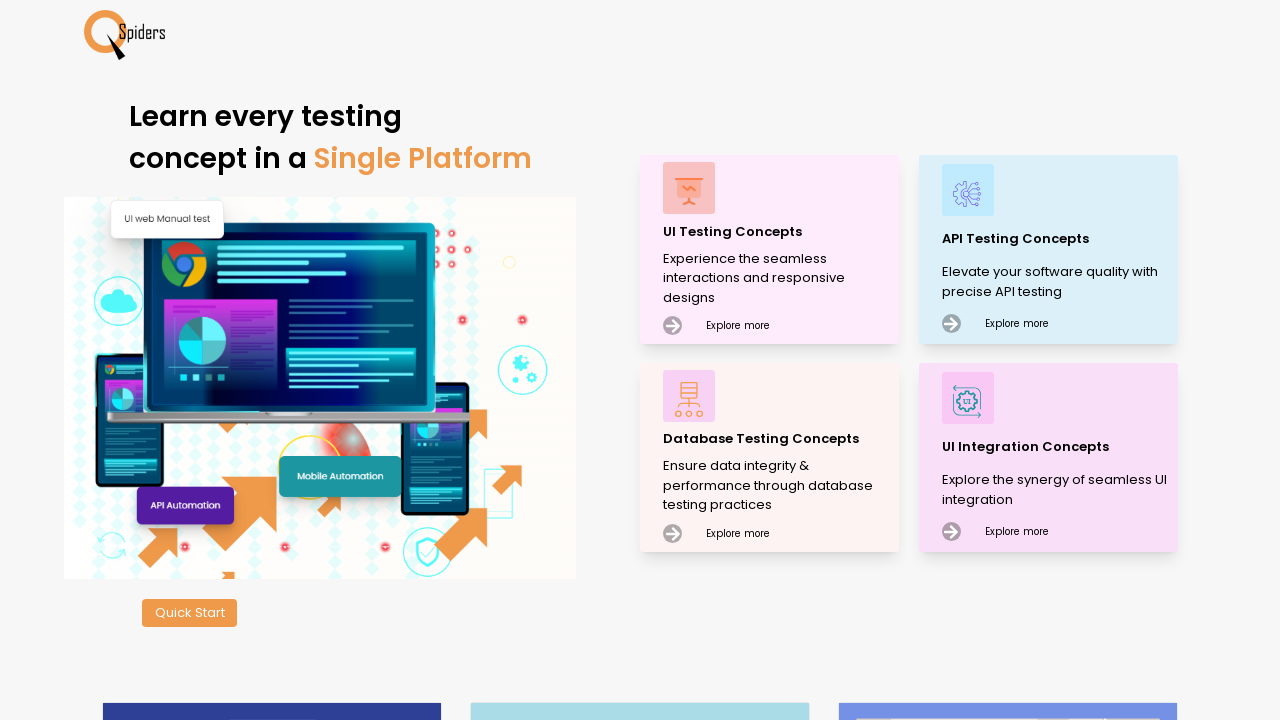